Tests registration form validation with empty password field to verify error message is displayed.

Starting URL: http://practice.automationtesting.in

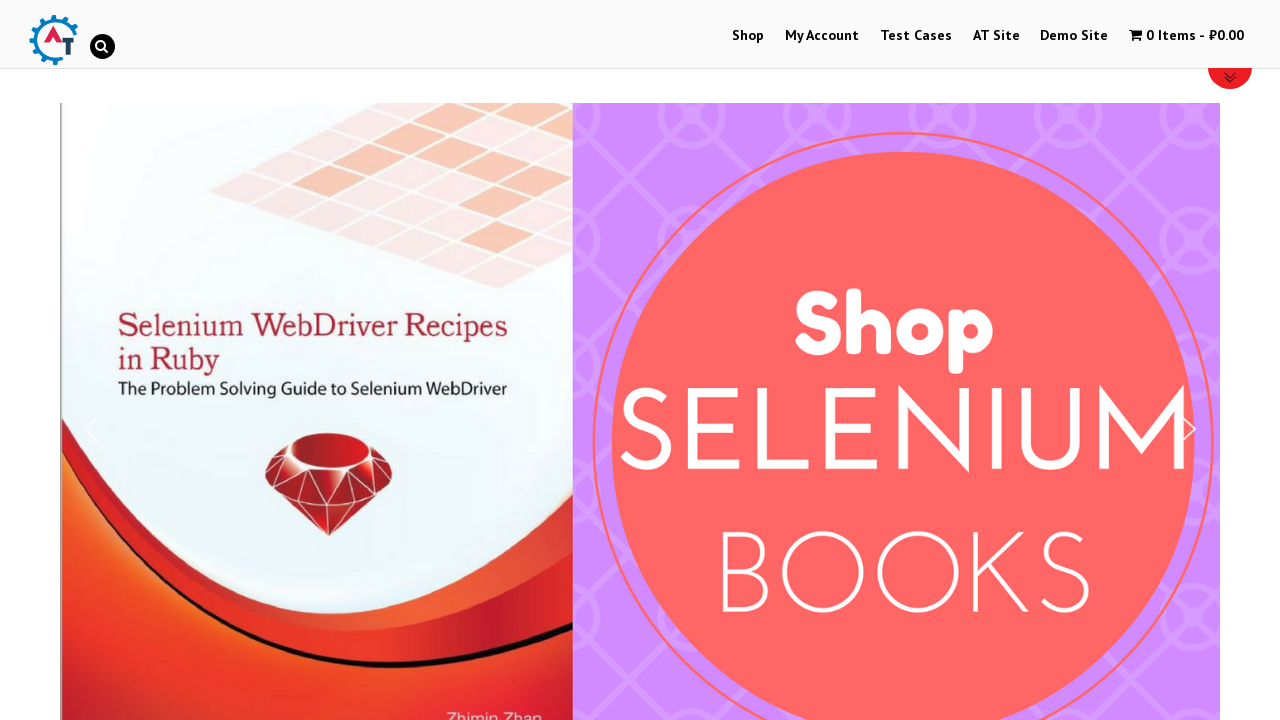

Clicked on My Account Menu at (822, 36) on #menu-item-50
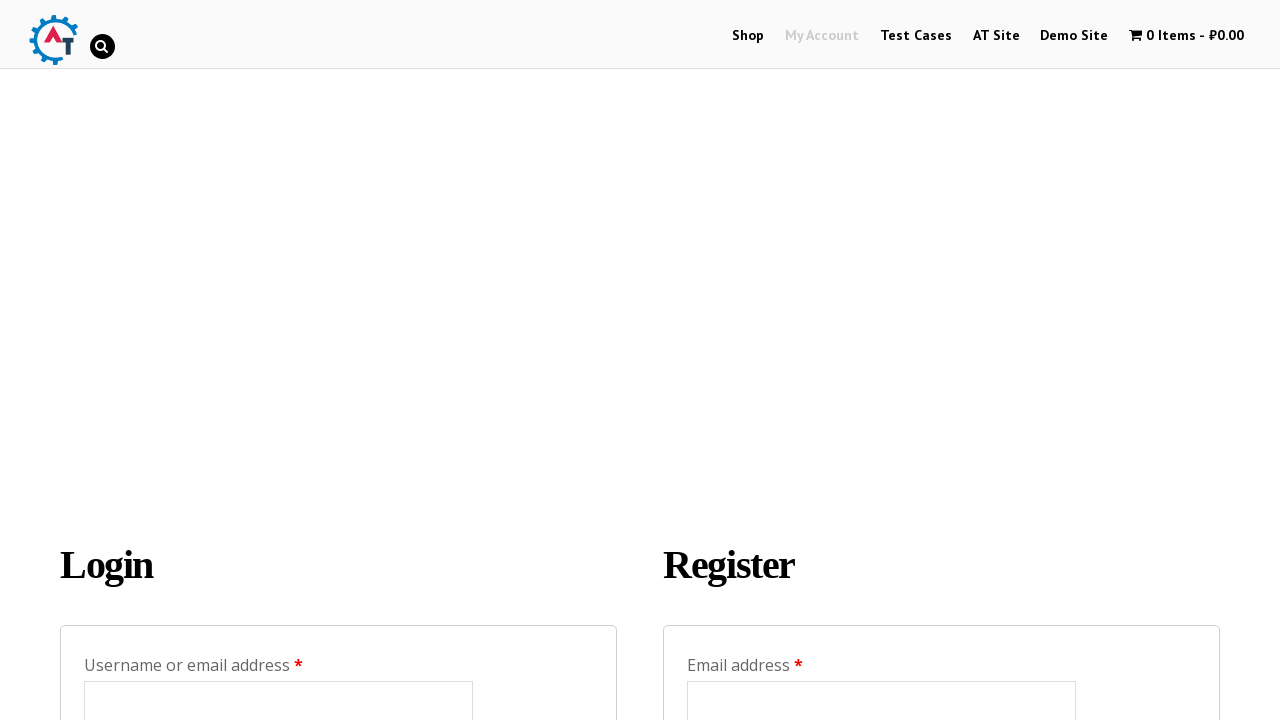

Filled registration email field with 'testuser847@gmail.com' on #reg_email
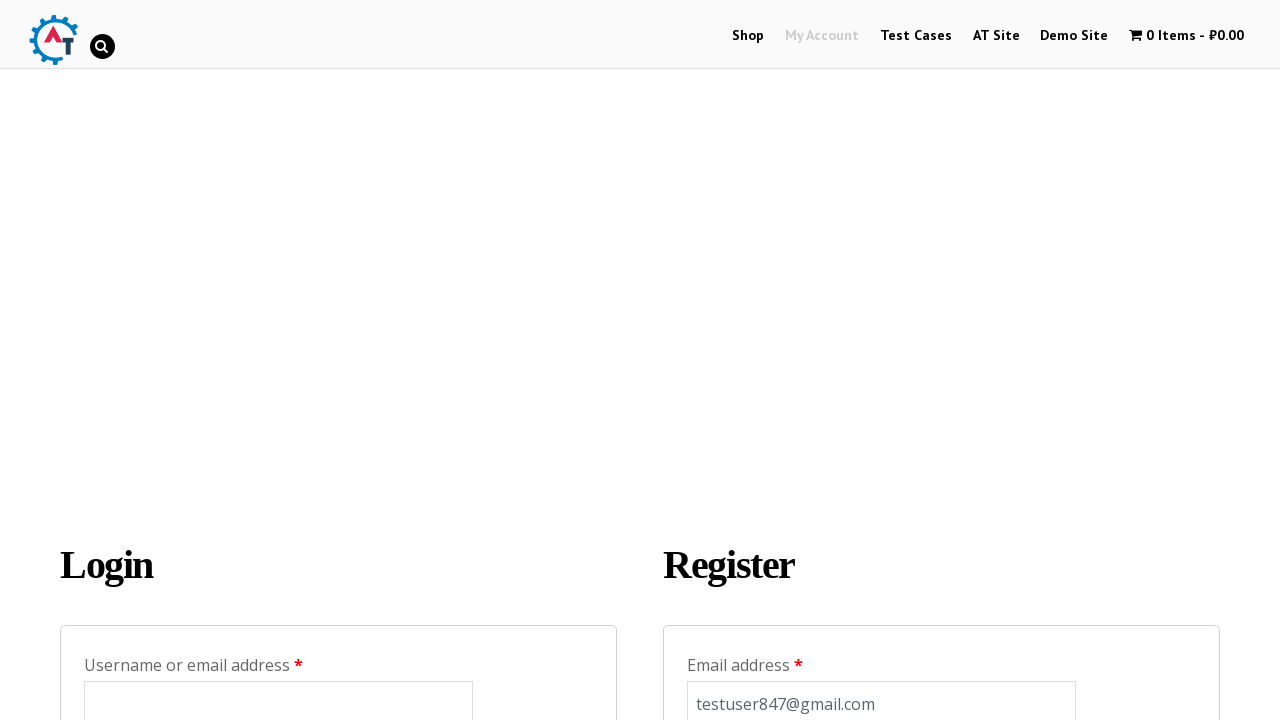

Left password field empty on #reg_password
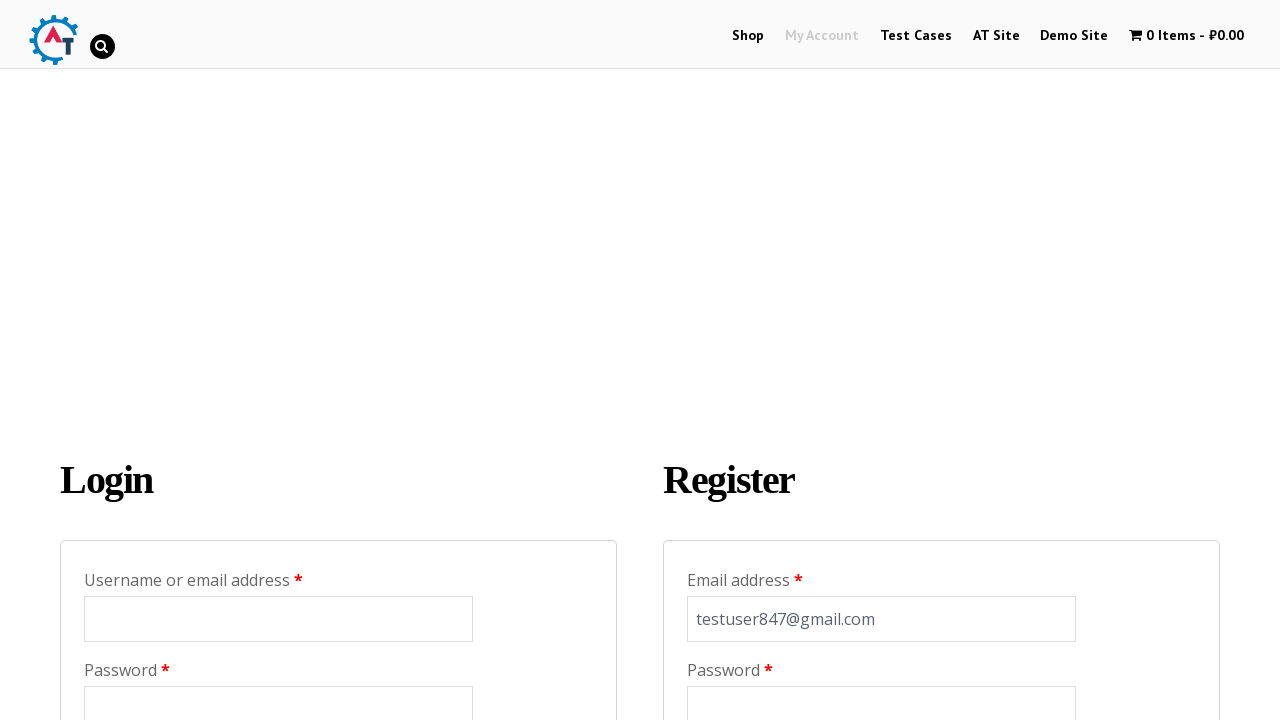

Clicked on blank area to trigger blur events at (640, 360) on html
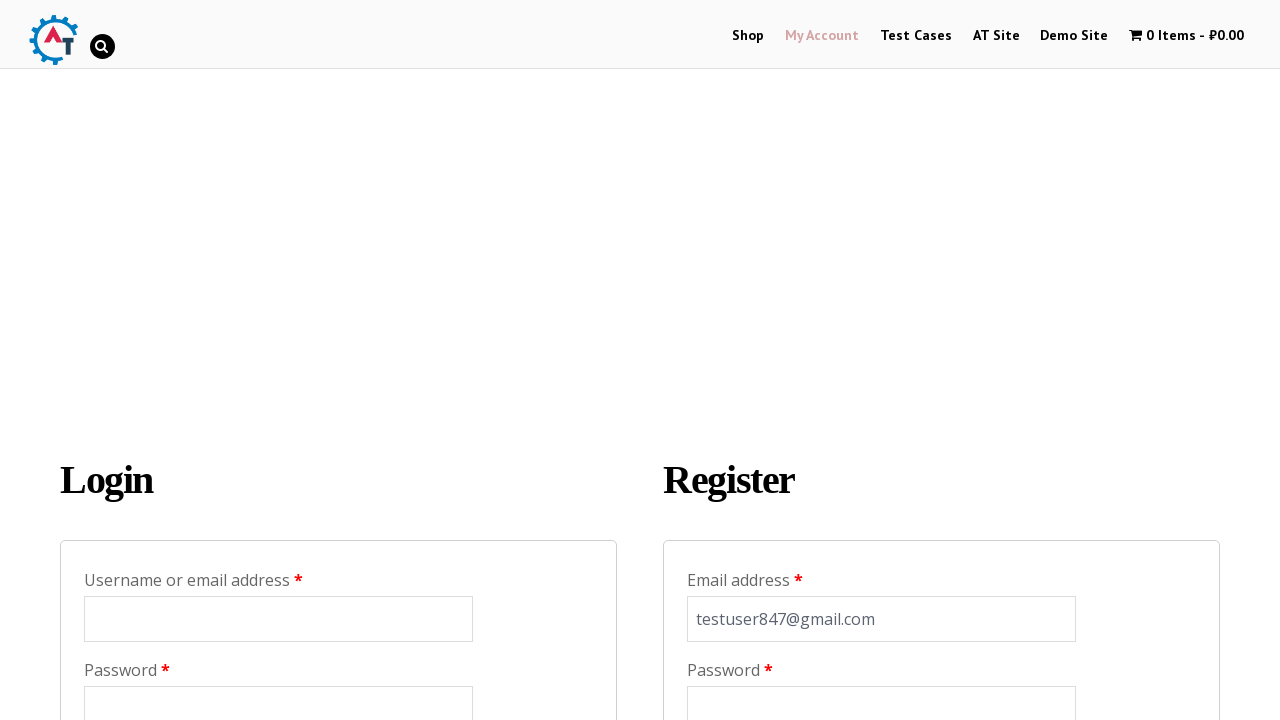

Clicked Register button with empty password field at (744, 362) on input[name='register']
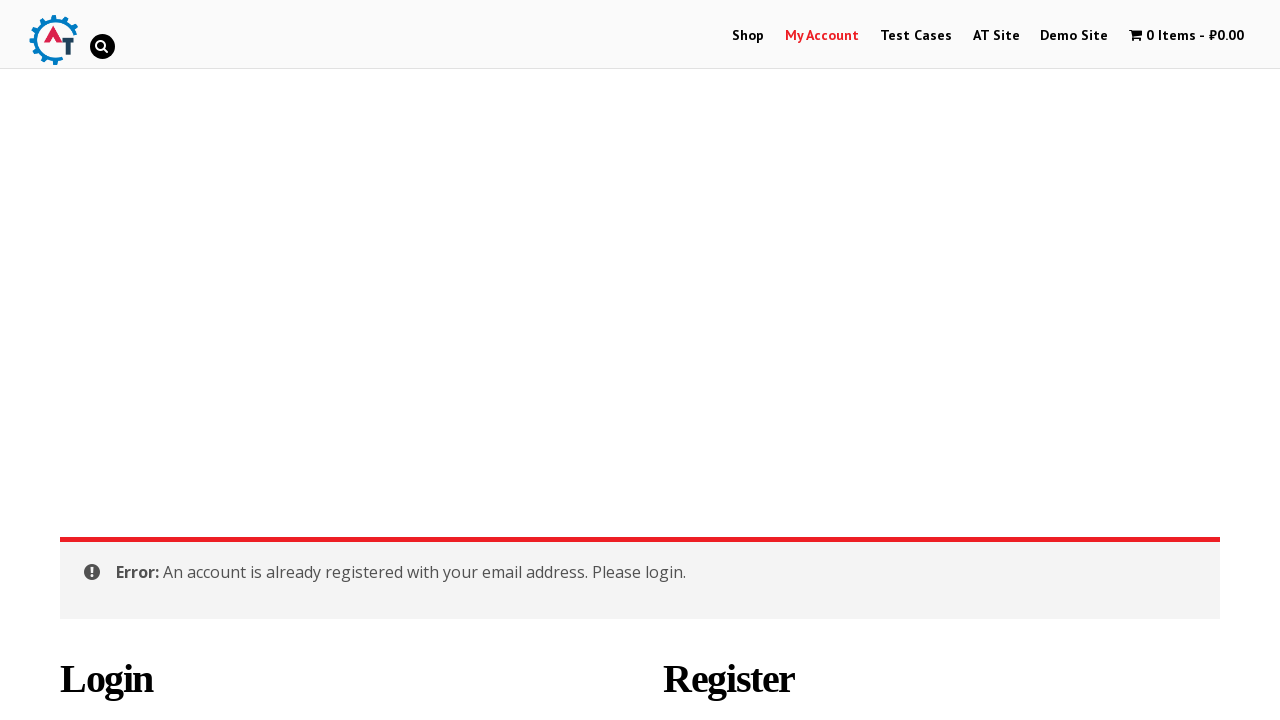

Error message appeared validating empty password field requirement
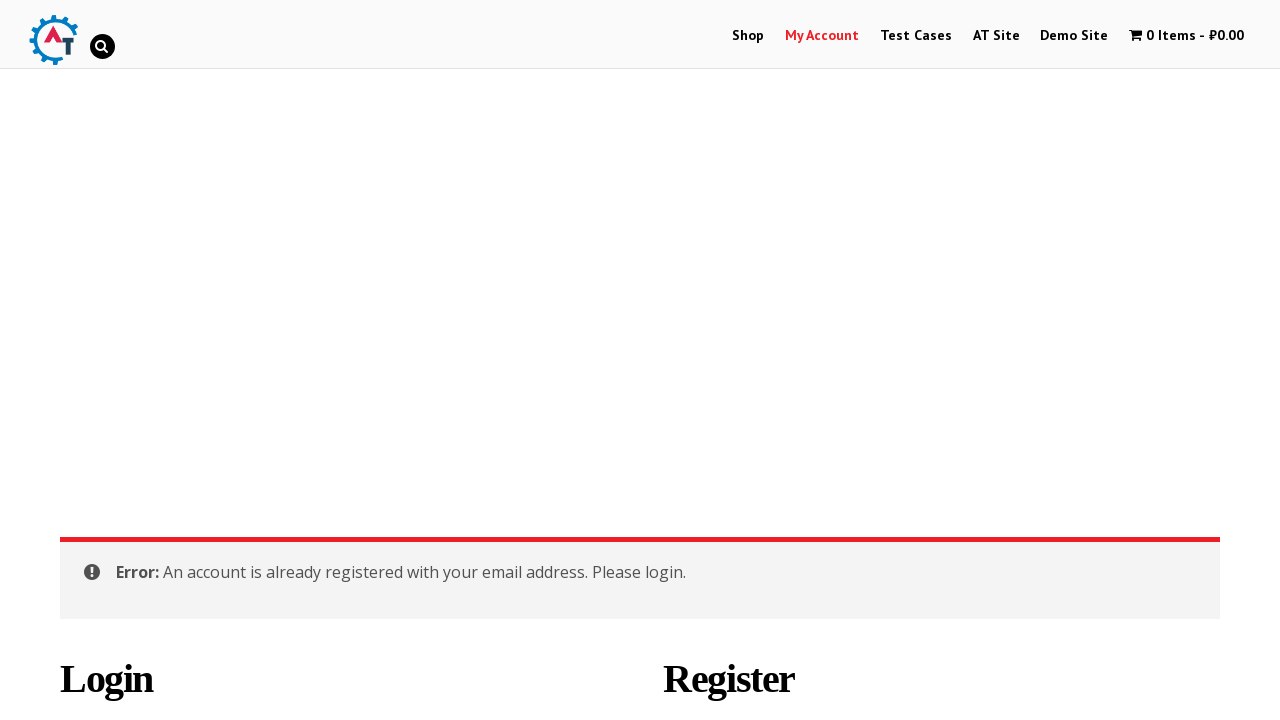

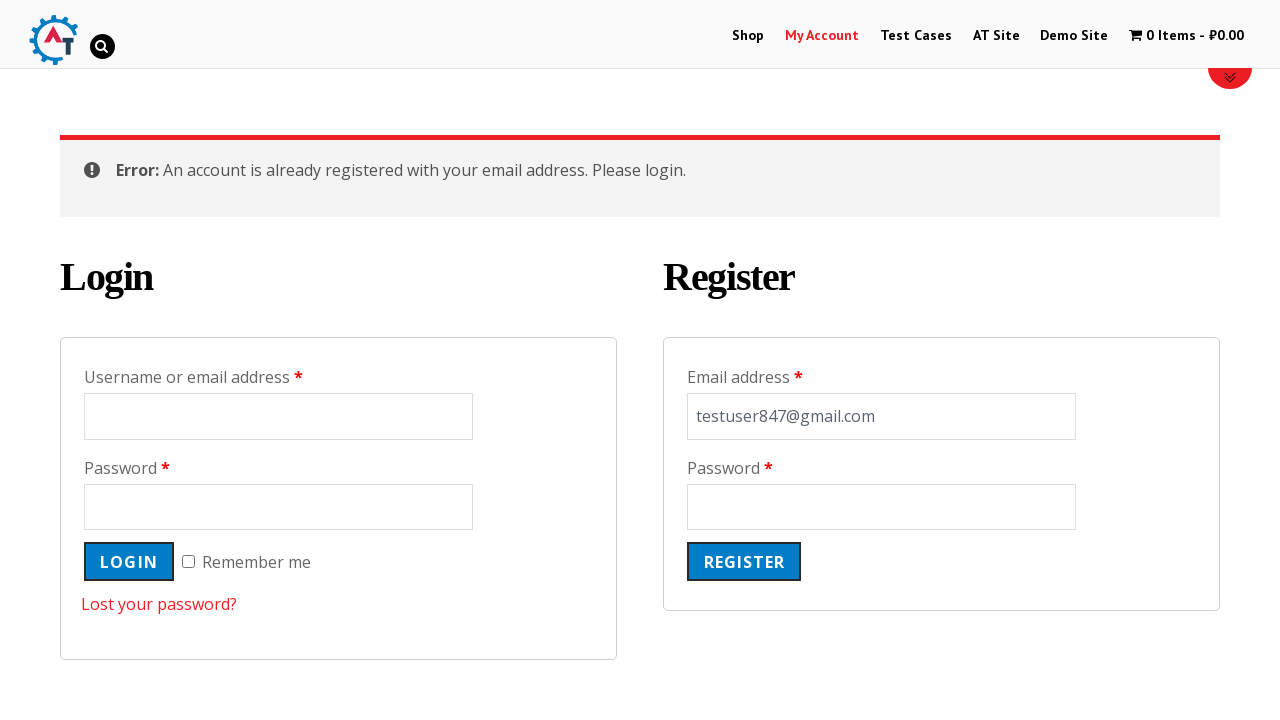